Tests page scrolling functionality by scrolling down 1000 pixels using JavaScript execution

Starting URL: https://bonigarcia.dev/selenium-webdriver-java/long-page.html

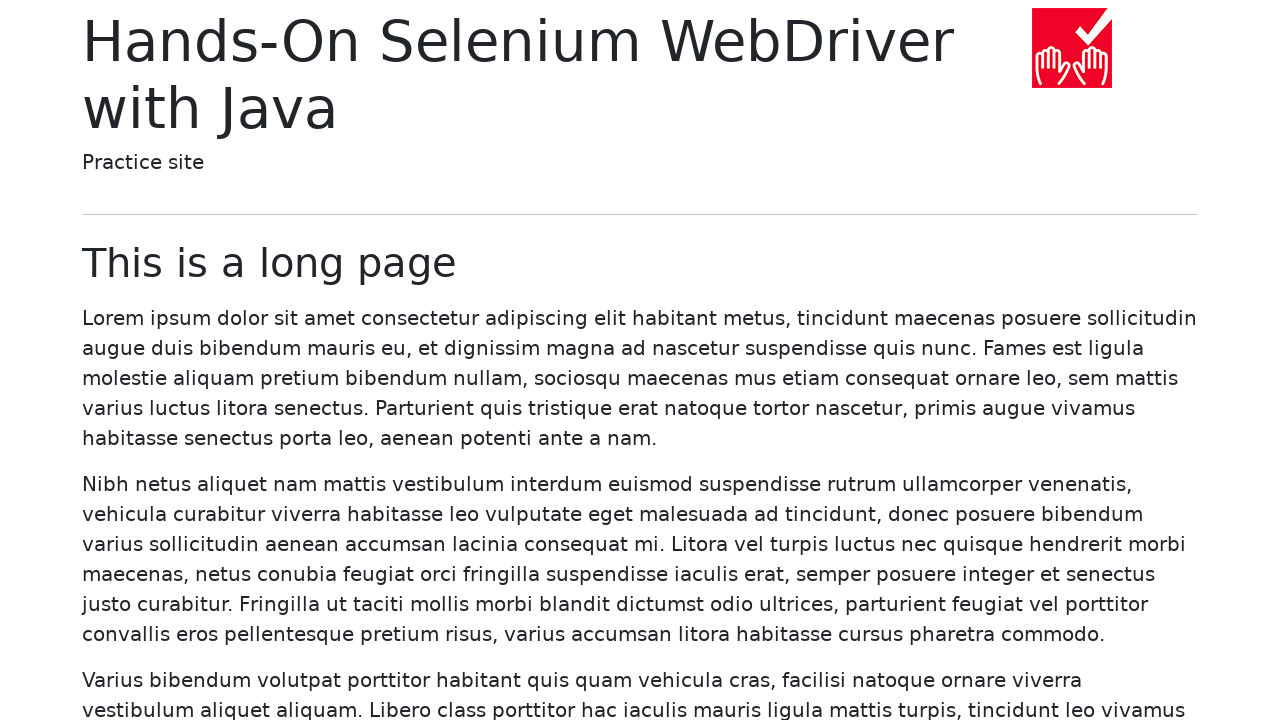

Navigated to long-page.html
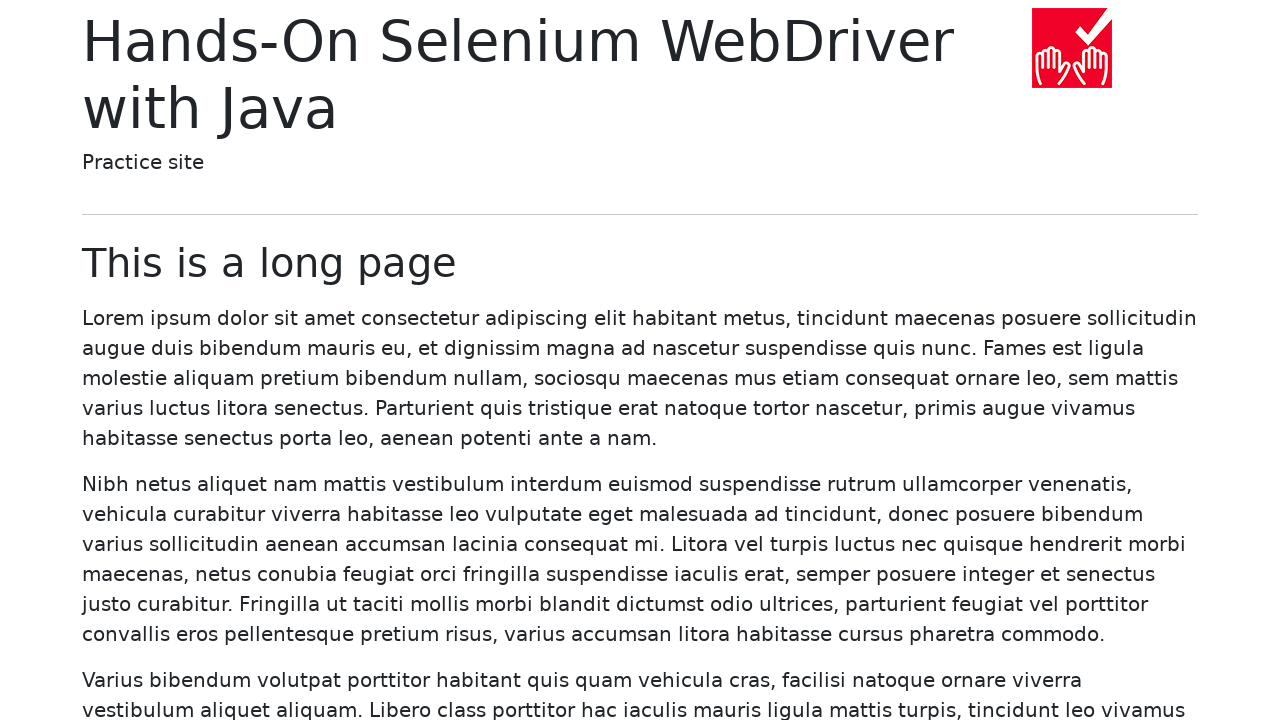

Scrolled down 1000 pixels using JavaScript
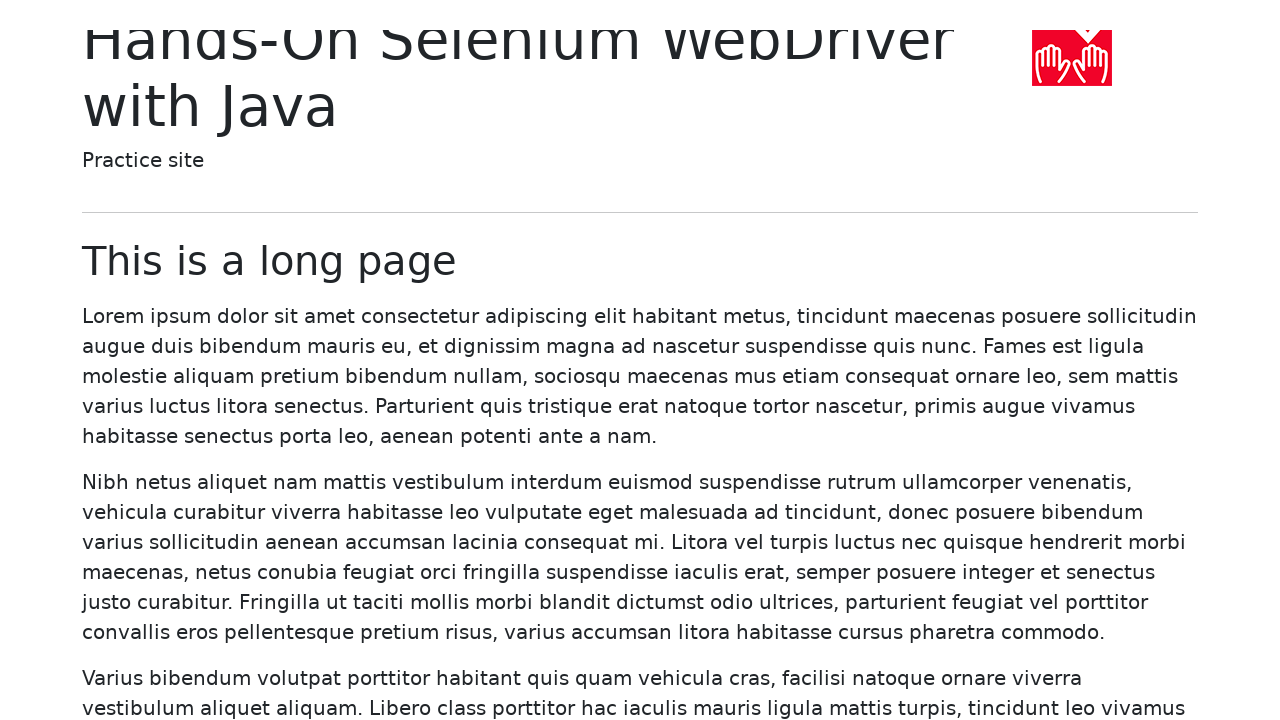

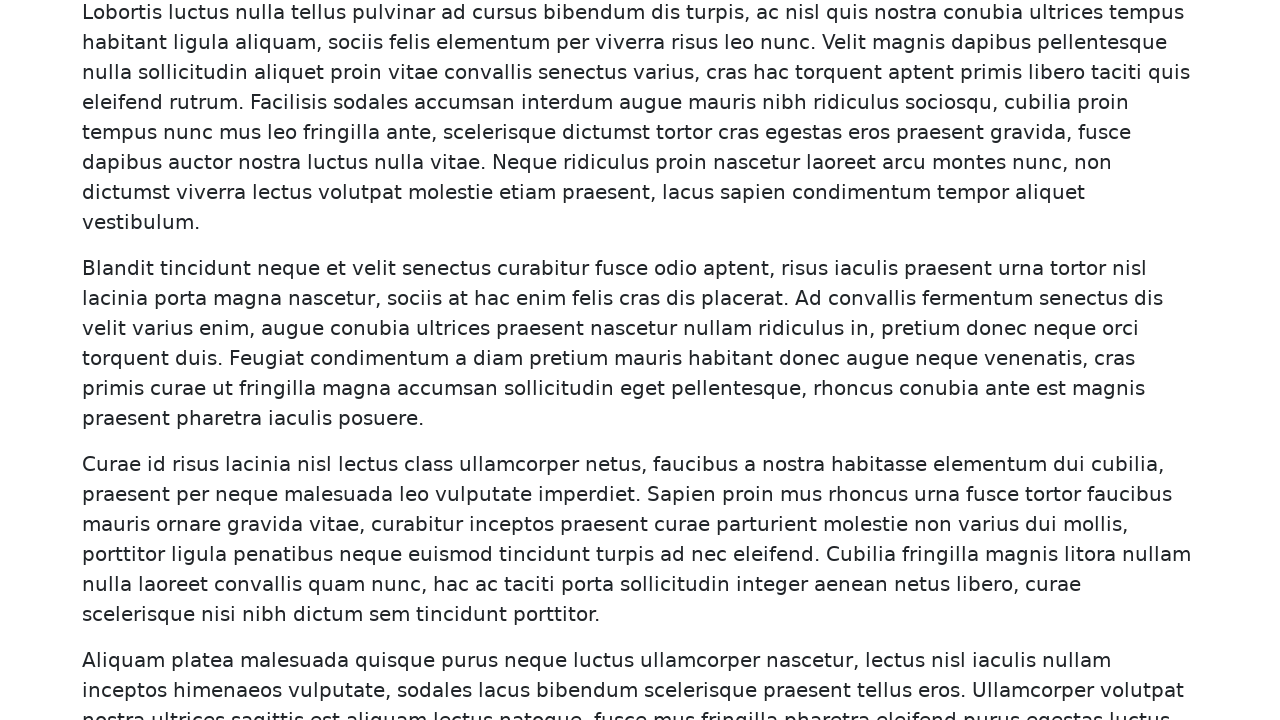